Tests adding multiple elements by clicking the "Add Element" button 5 times and verifying that 5 "Delete" buttons are created

Starting URL: https://the-internet.herokuapp.com/

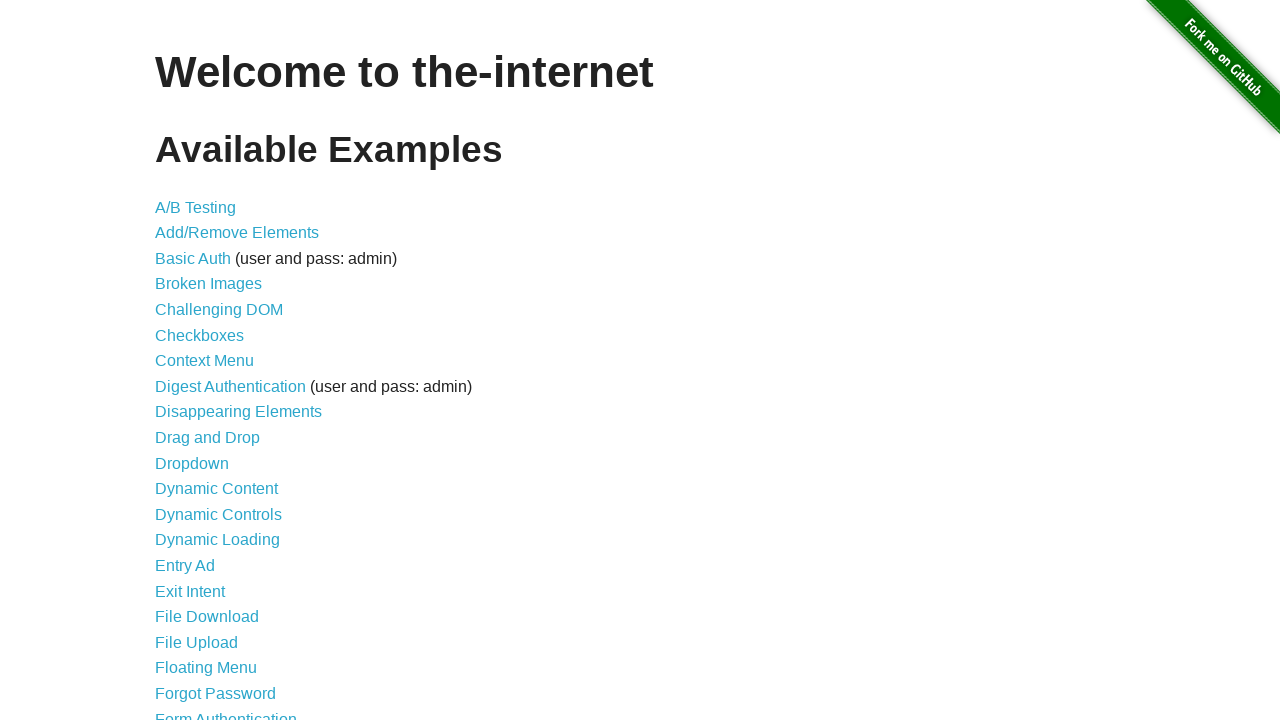

Clicked on 'Add/Remove Elements' link at (237, 233) on a:text('Add/Remove Elements')
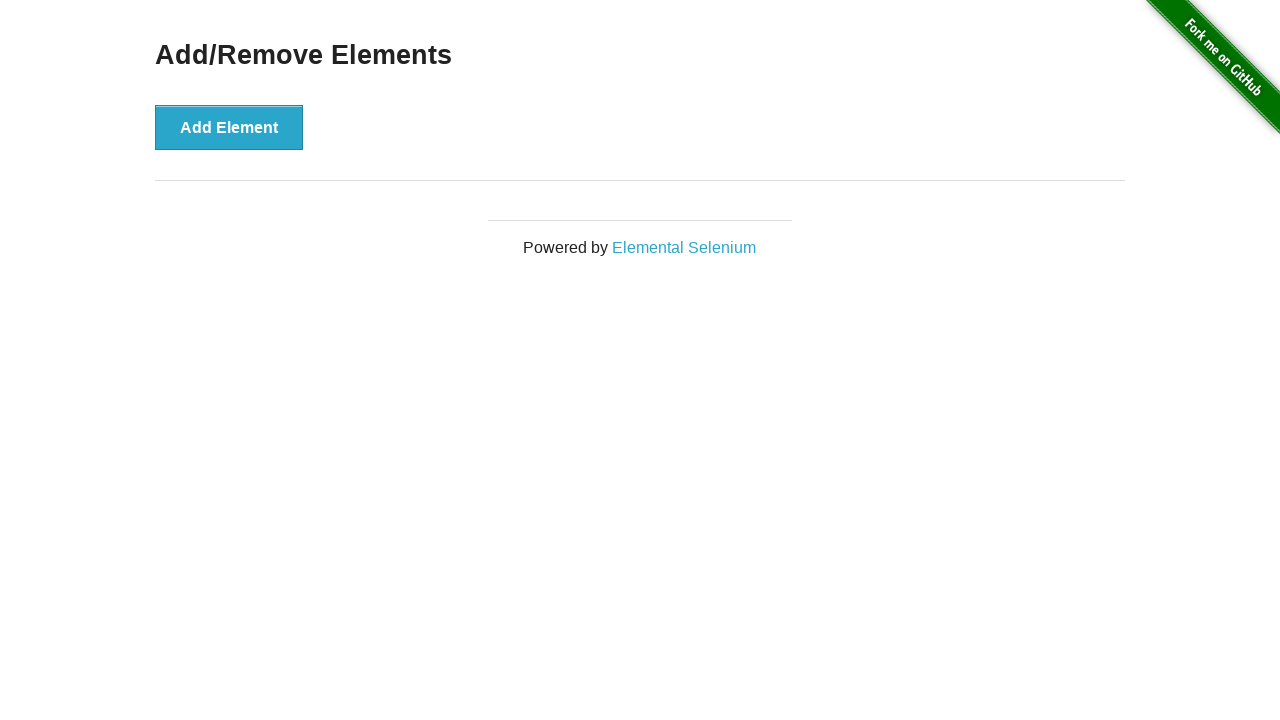

Clicked 'Add Element' button (iteration 1) at (229, 127) on button:text('Add Element')
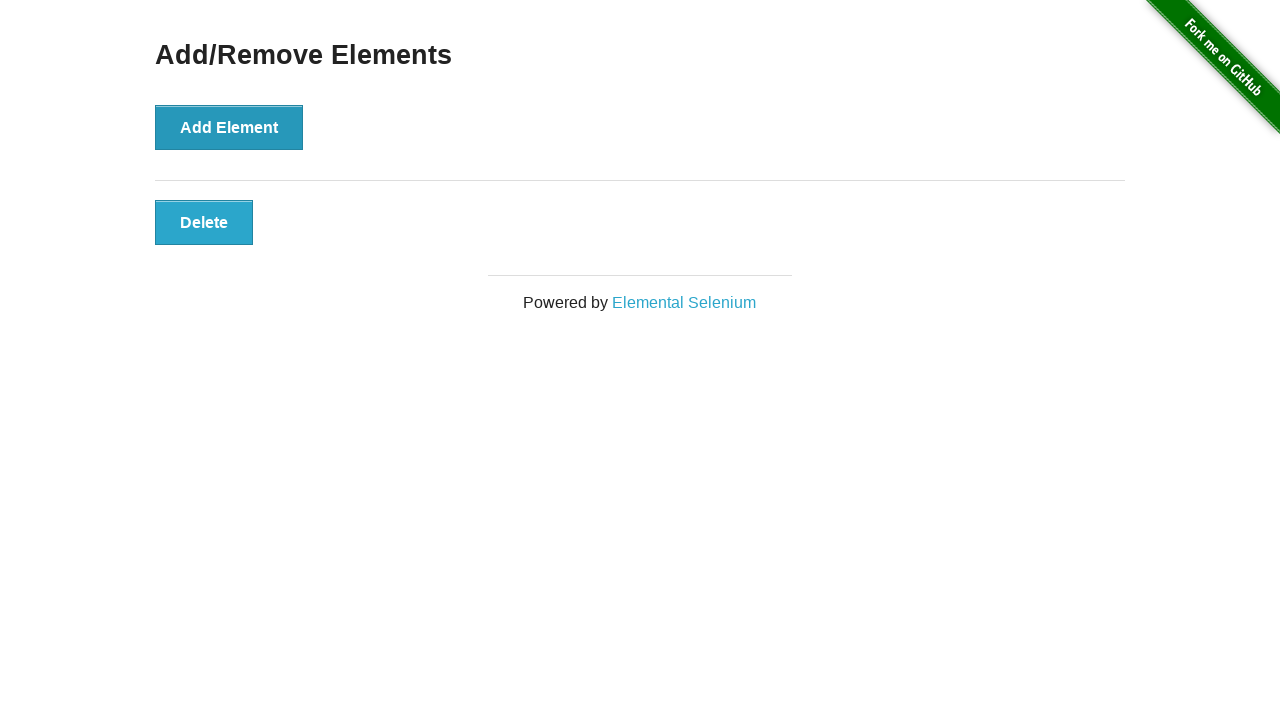

Delete button appeared after adding element (iteration 1)
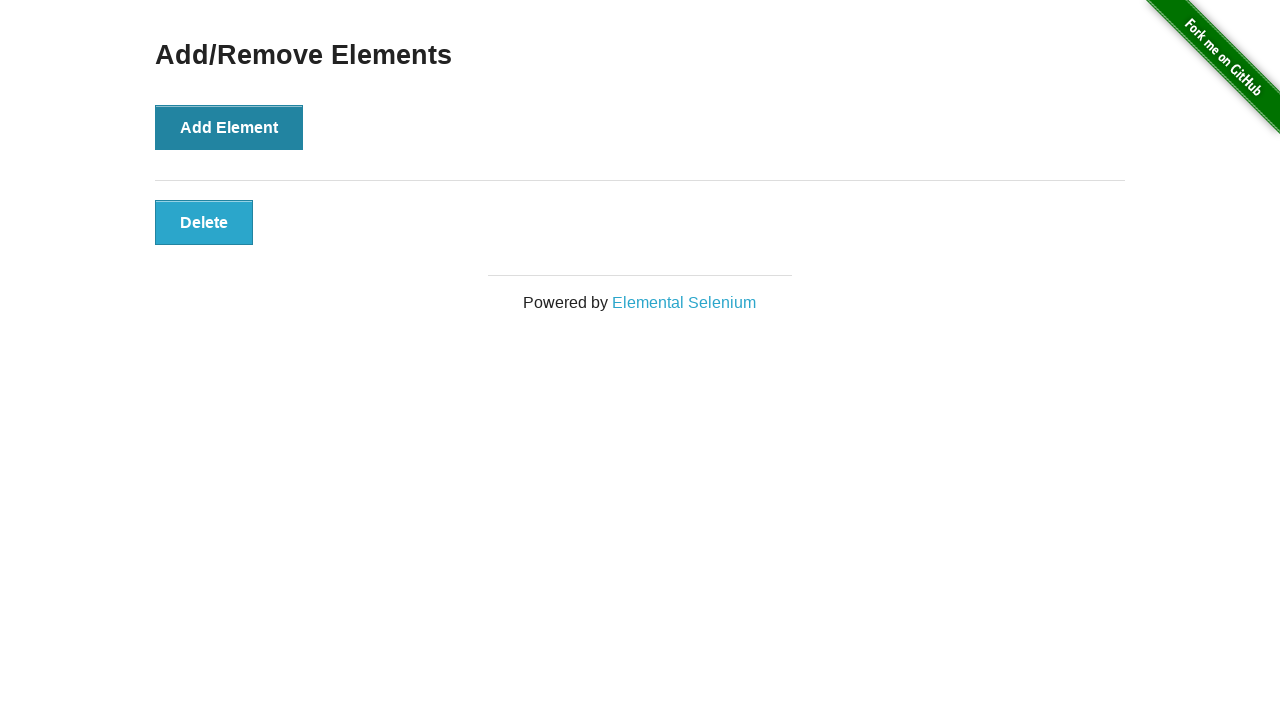

Clicked 'Add Element' button (iteration 2) at (229, 127) on button:text('Add Element')
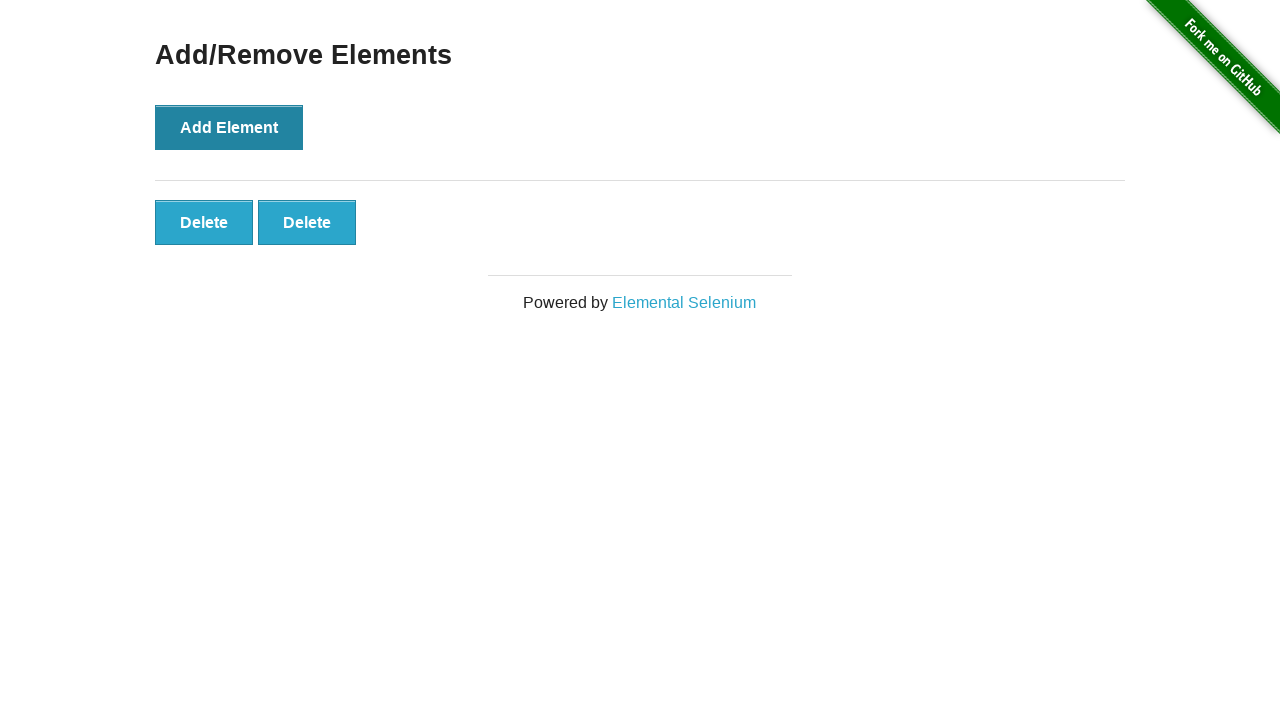

Delete button appeared after adding element (iteration 2)
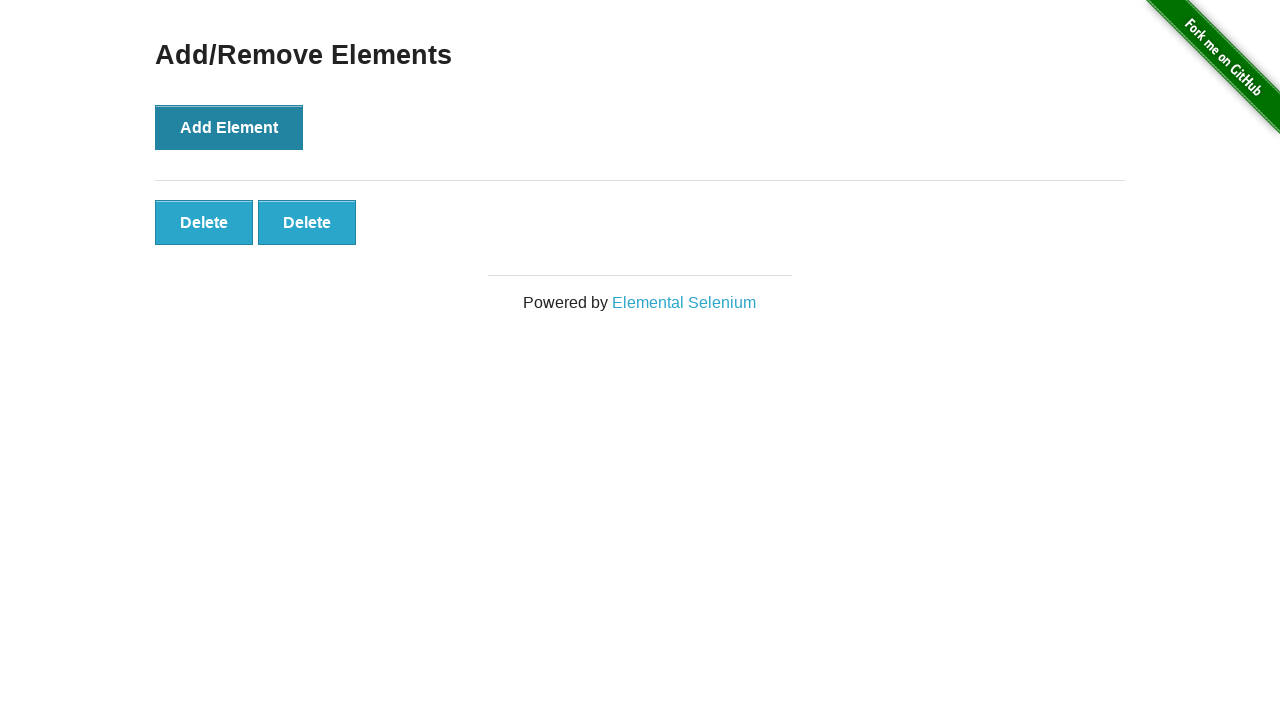

Clicked 'Add Element' button (iteration 3) at (229, 127) on button:text('Add Element')
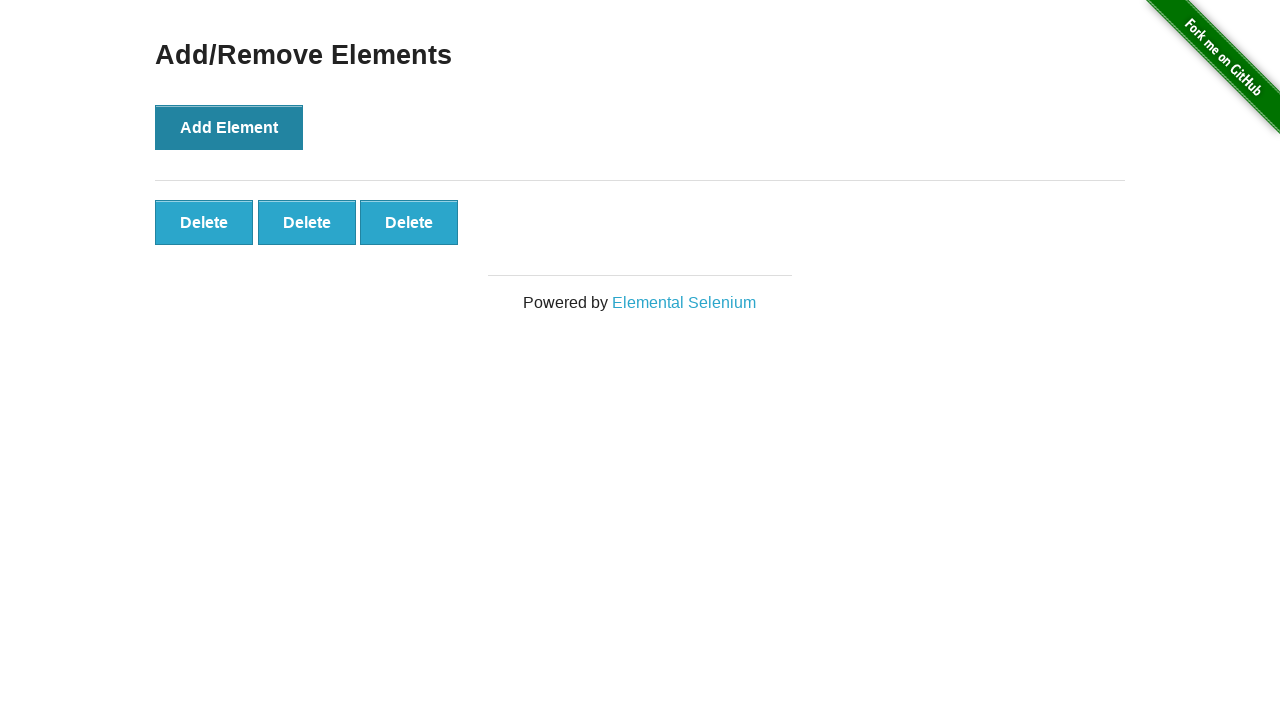

Delete button appeared after adding element (iteration 3)
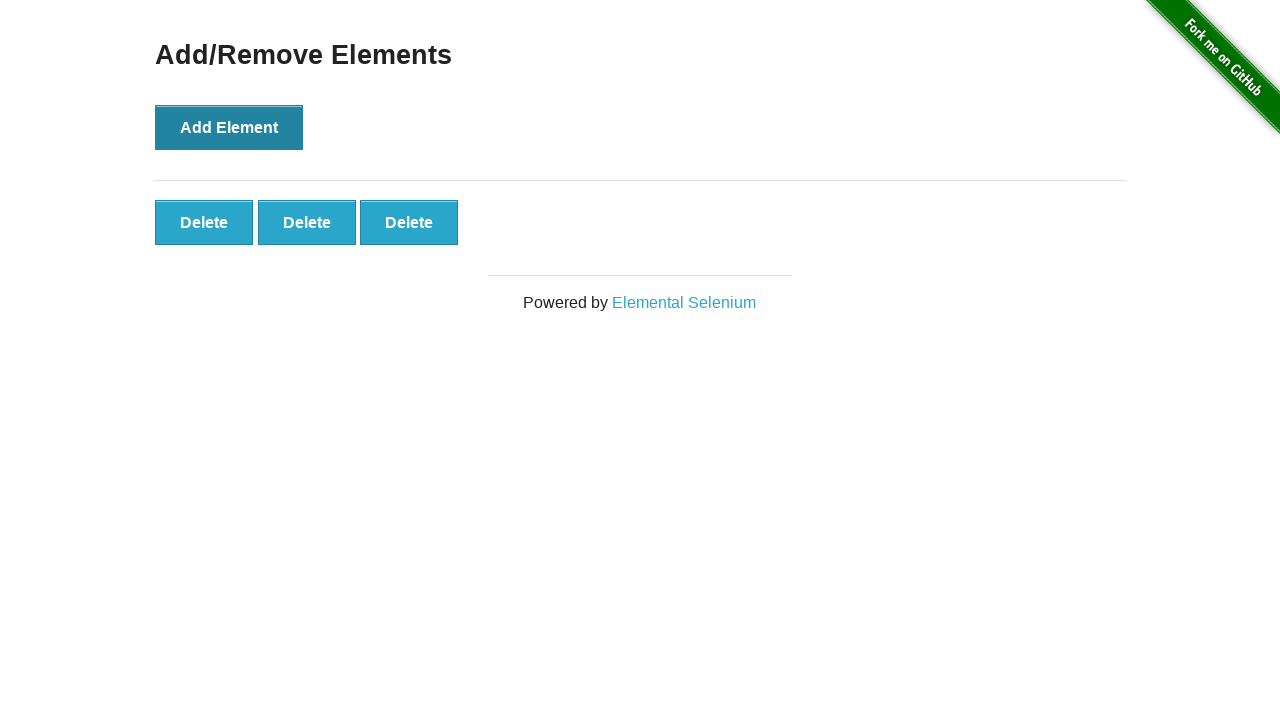

Clicked 'Add Element' button (iteration 4) at (229, 127) on button:text('Add Element')
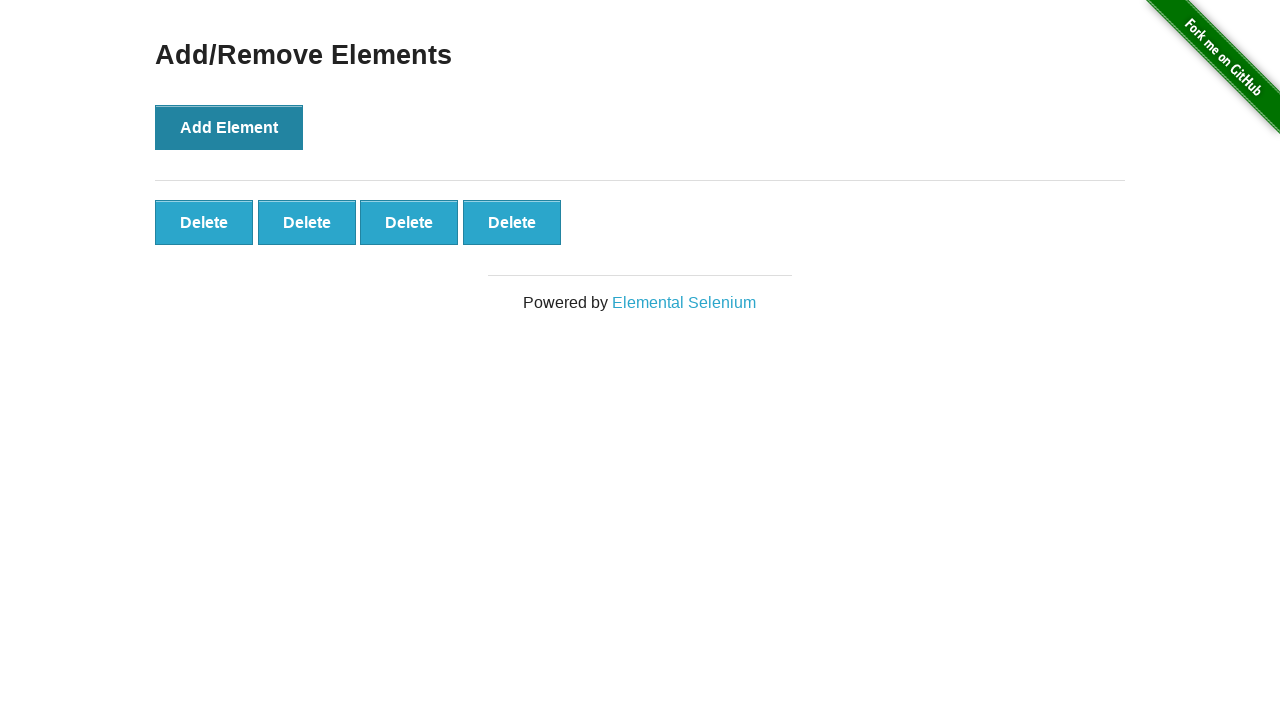

Delete button appeared after adding element (iteration 4)
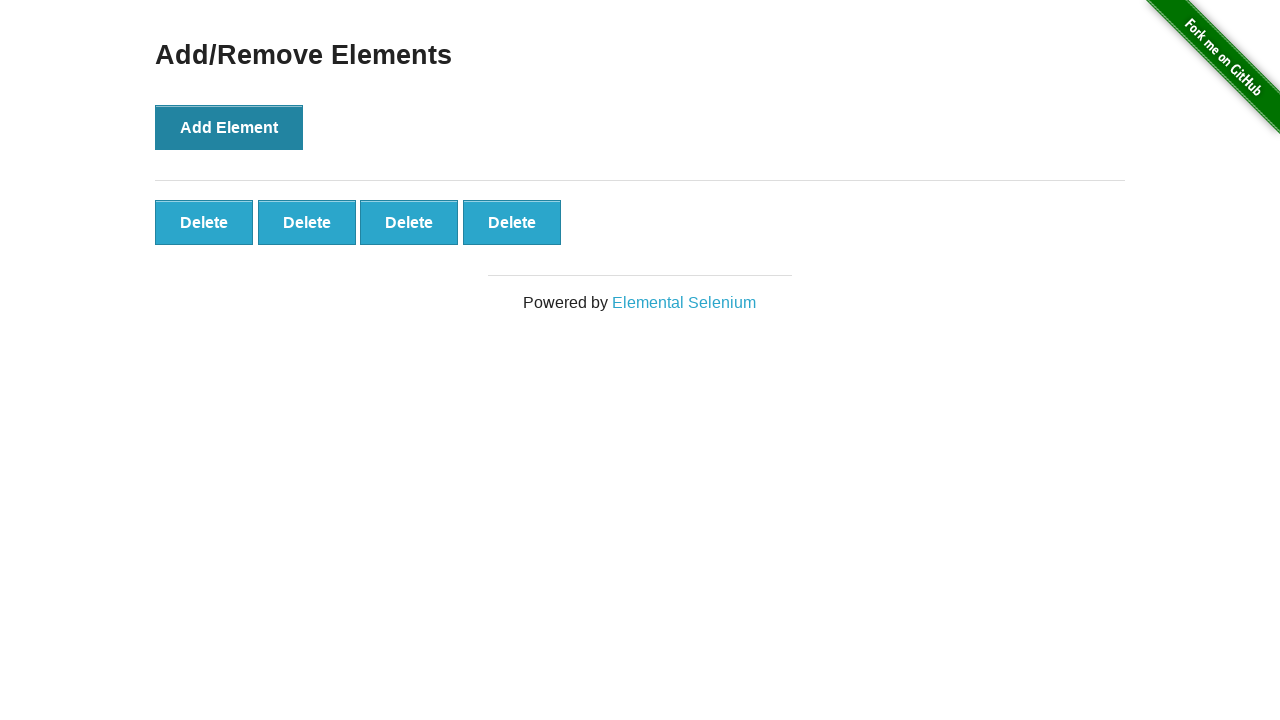

Clicked 'Add Element' button (iteration 5) at (229, 127) on button:text('Add Element')
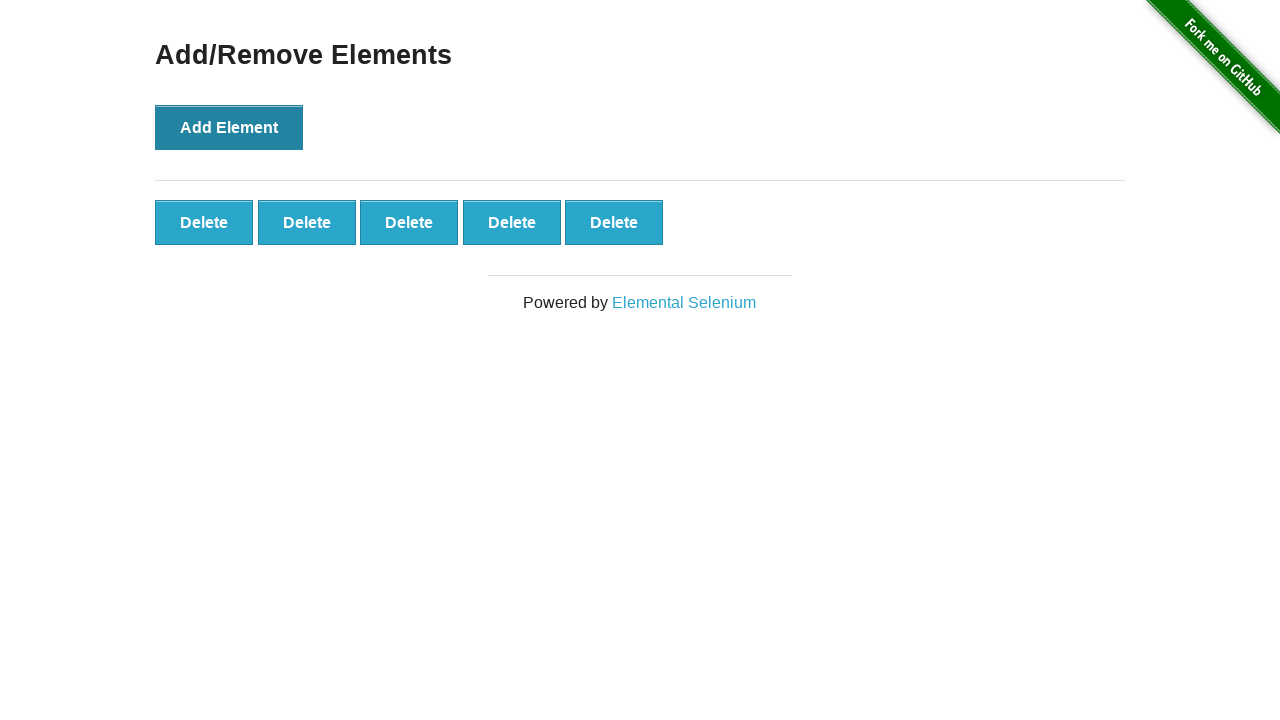

Delete button appeared after adding element (iteration 5)
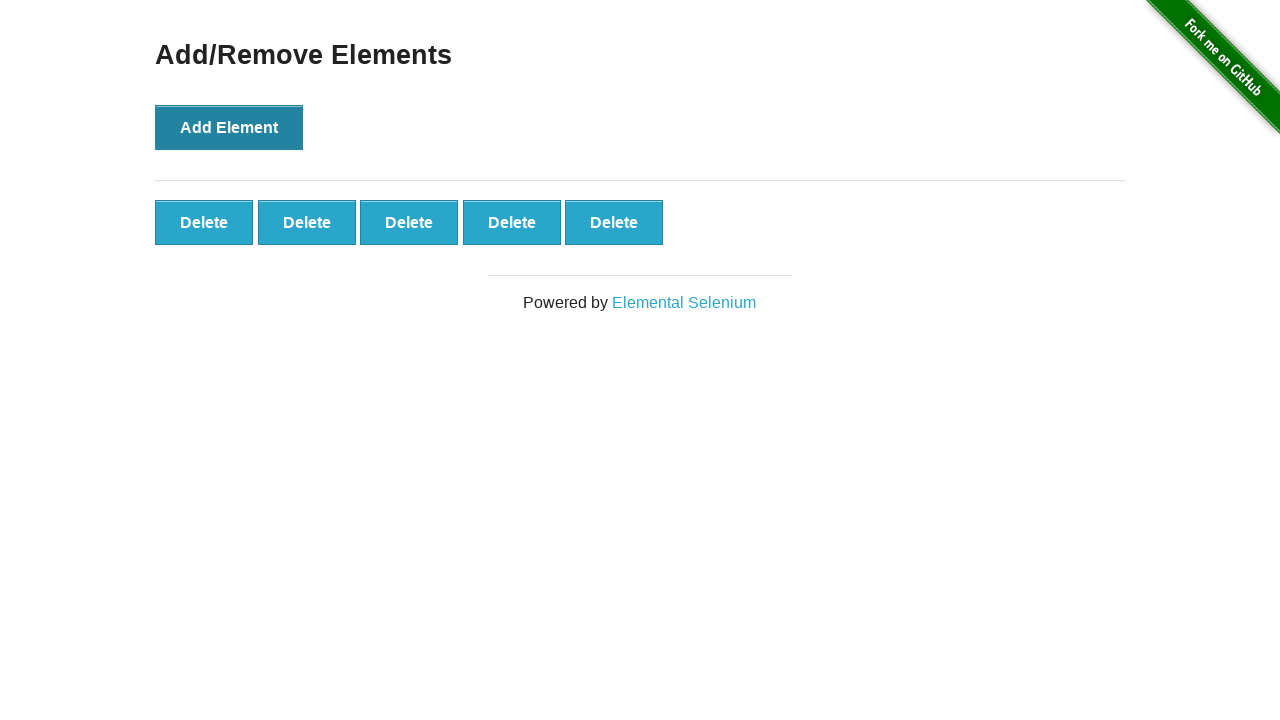

Retrieved all Delete buttons from the page
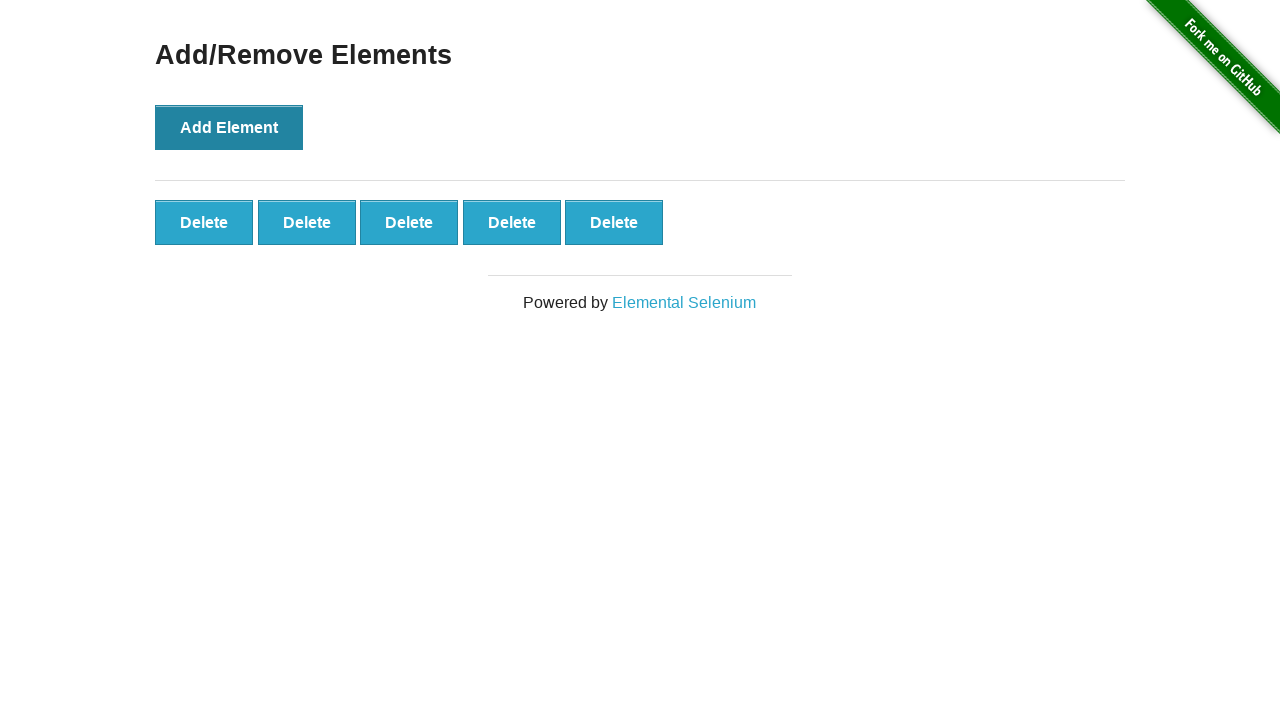

Verified that 5 Delete buttons were created
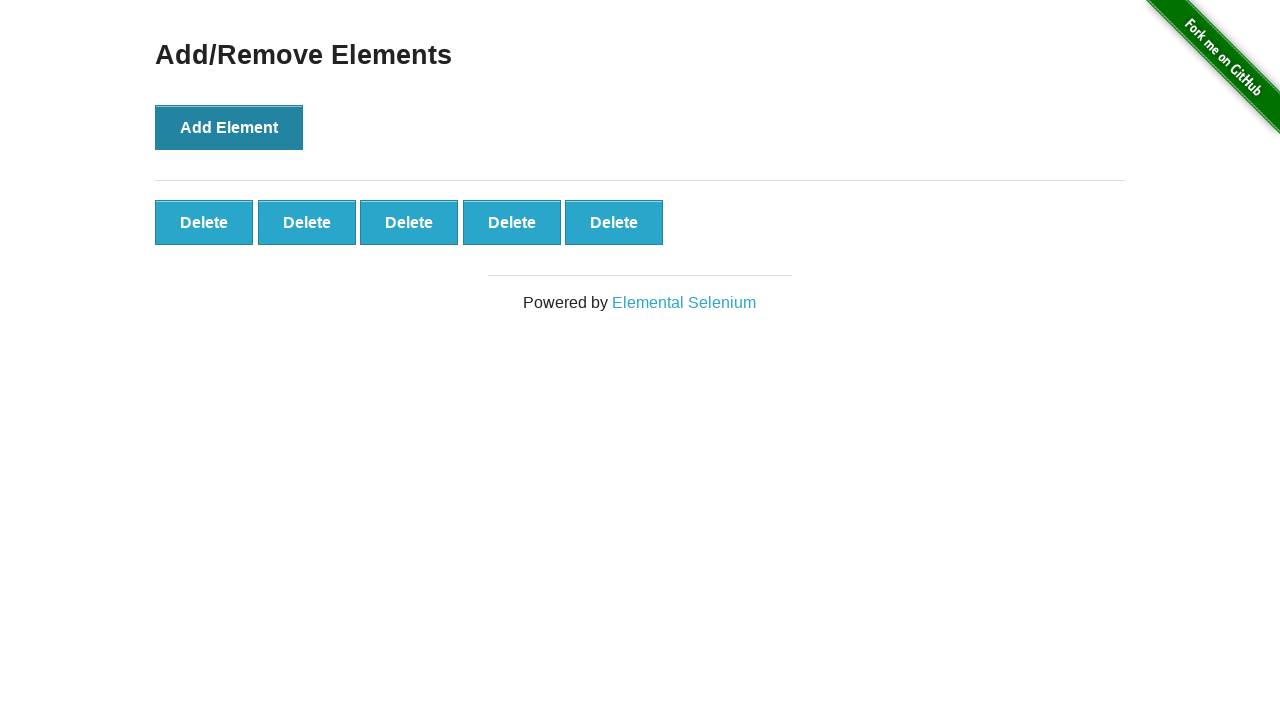

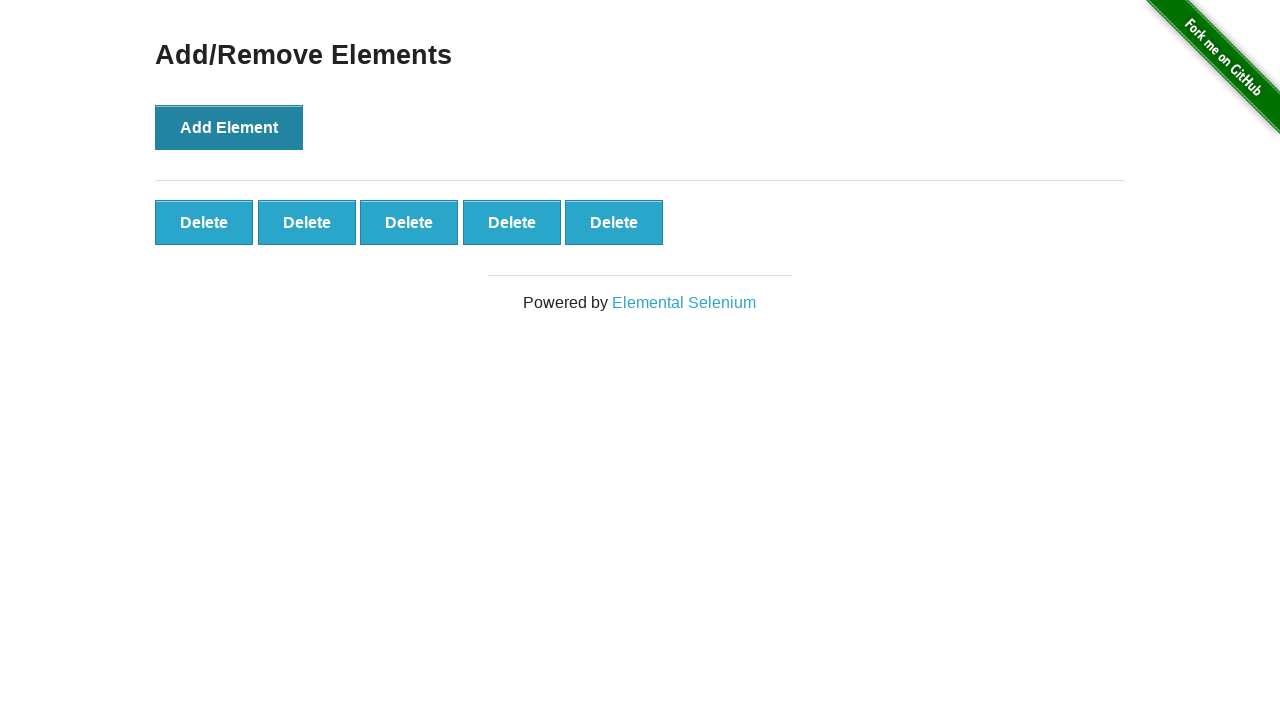